Tests that clicking the "Make Appointment" button navigates to the expected profile/login page URL on the Katalon demo healthcare website.

Starting URL: https://katalon-demo-cura.herokuapp.com/

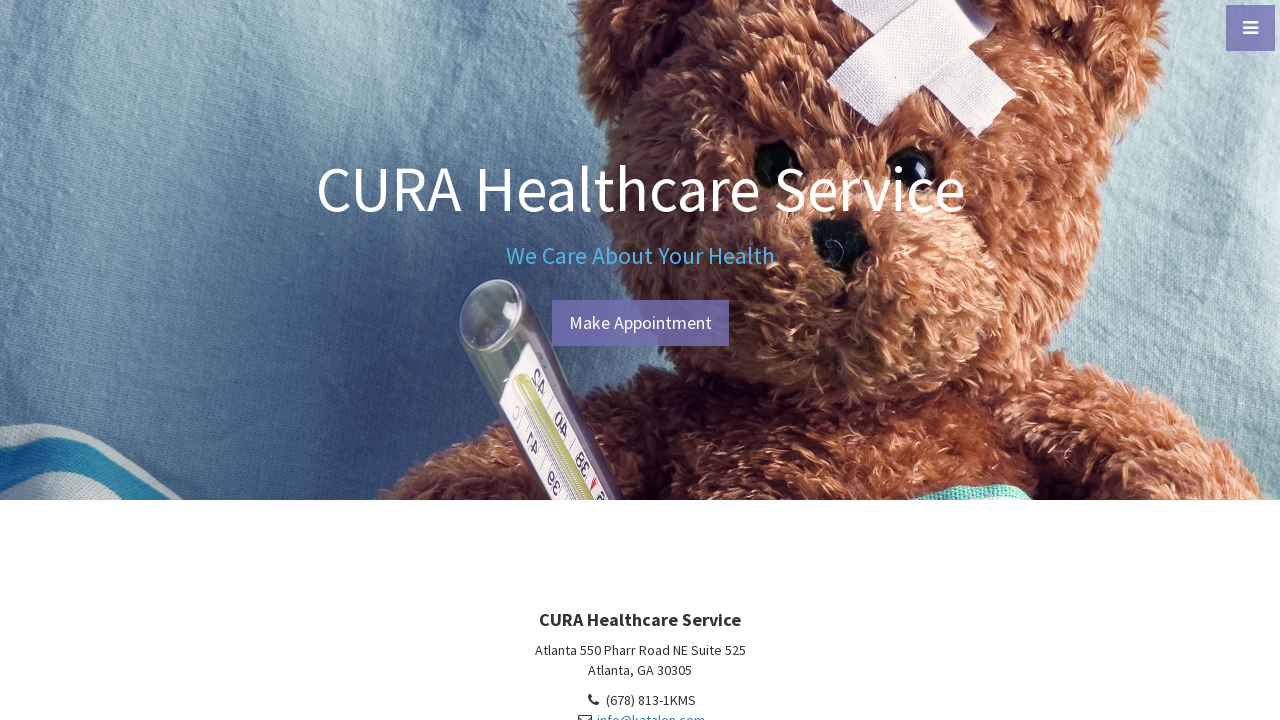

Clicked 'Make Appointment' button at (640, 323) on #btn-make-appointment
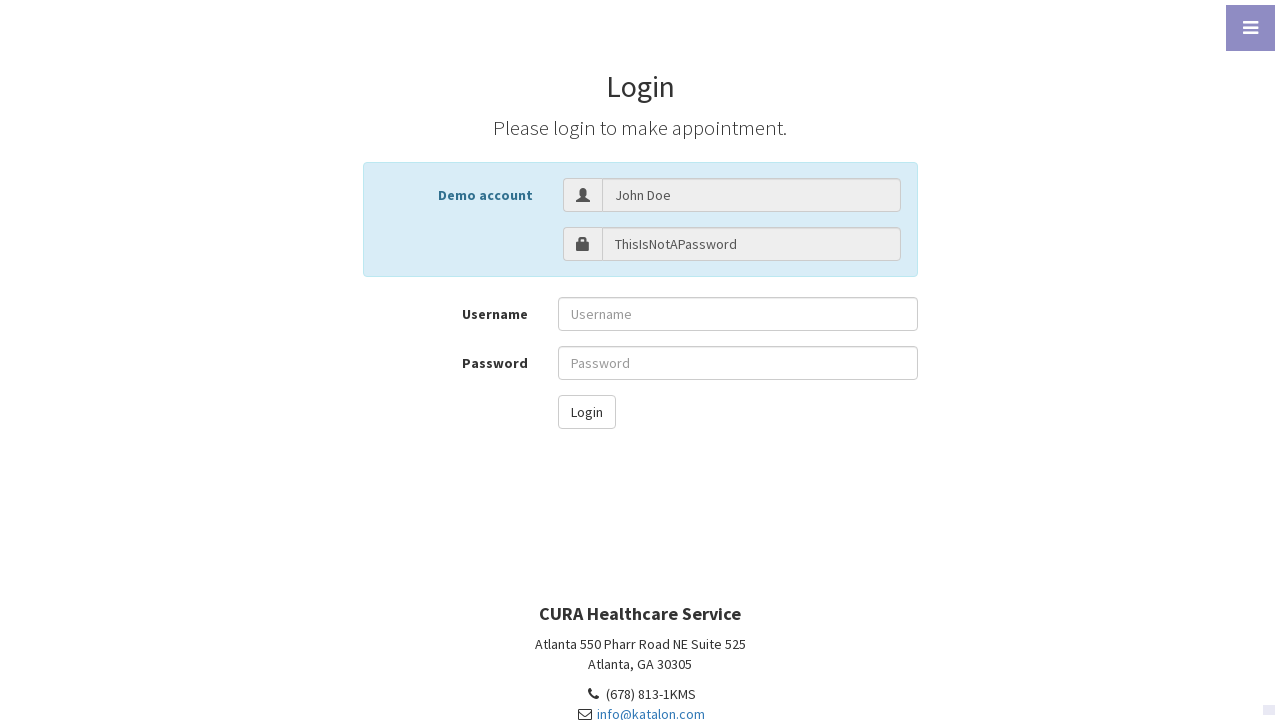

Verified navigation to profile/login page URL
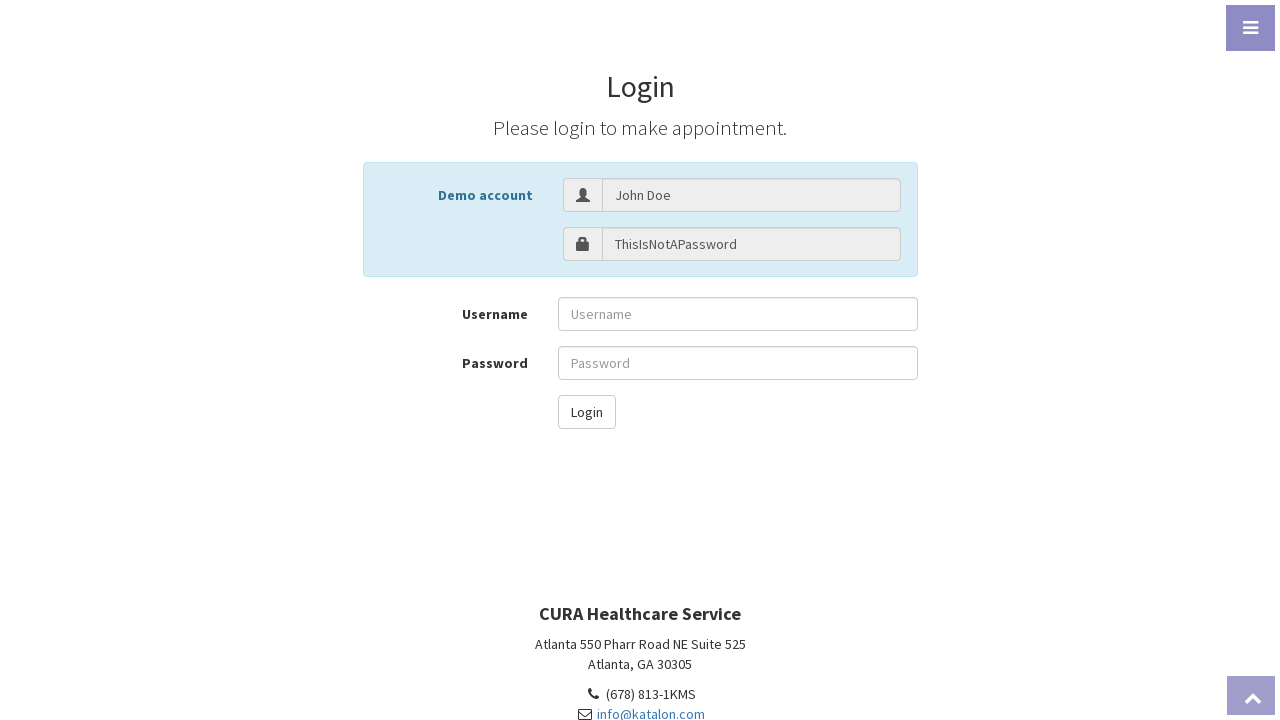

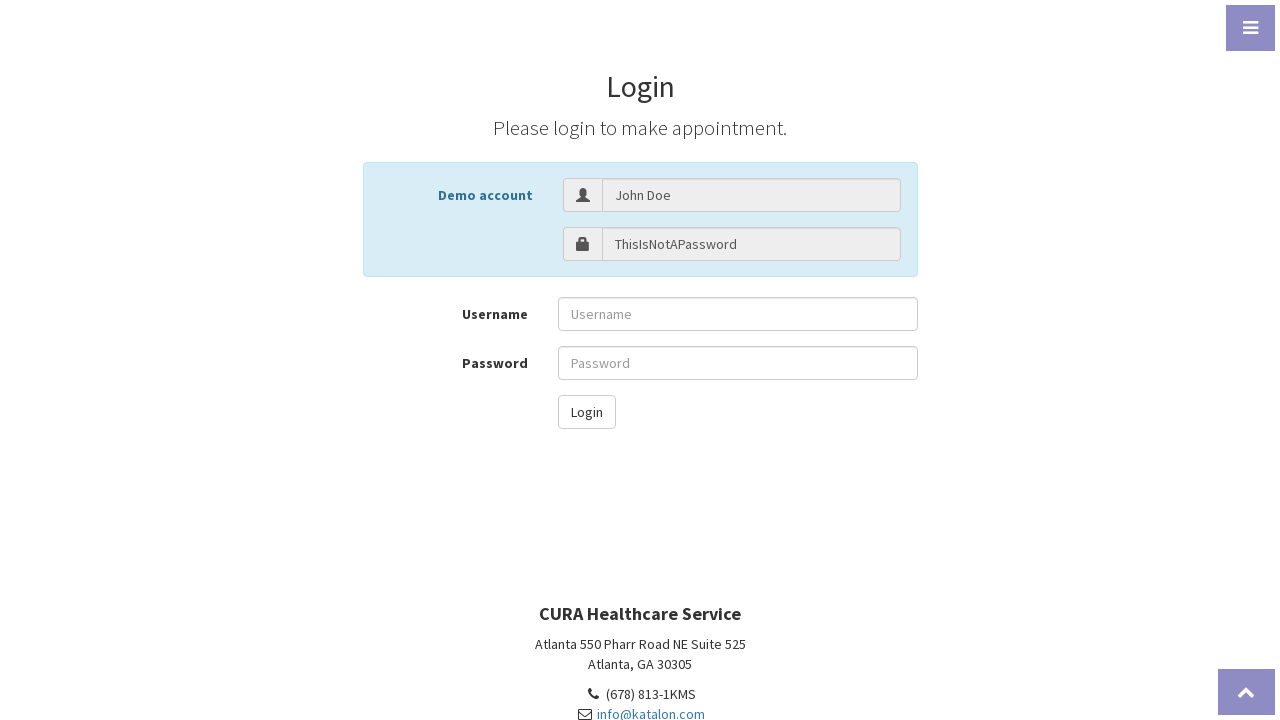